Tests dependent dropdown functionality by selecting a country from the first dropdown and then selecting a state from the second dropdown. Demonstrates both manual option selection and using select methods.

Starting URL: https://phppot.com/demo/jquery-dependent-dropdown-list-countries-and-states/

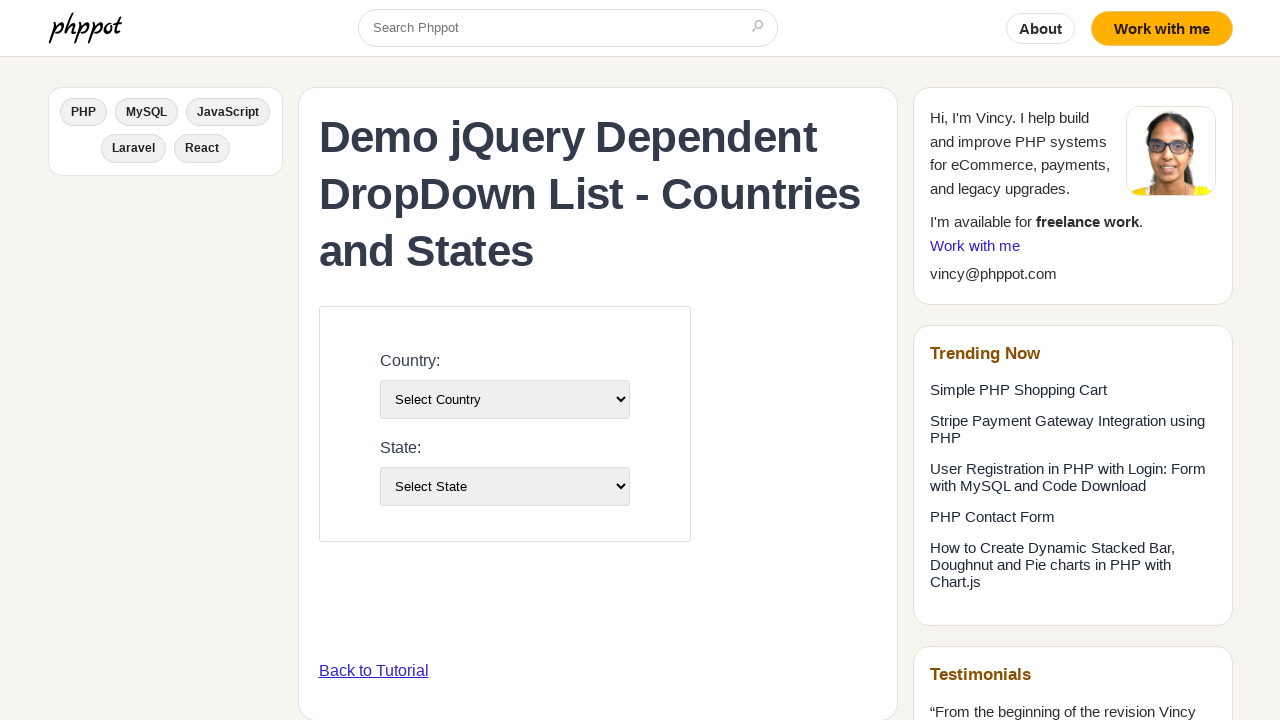

Clicked country dropdown to open it at (504, 399) on #country-list
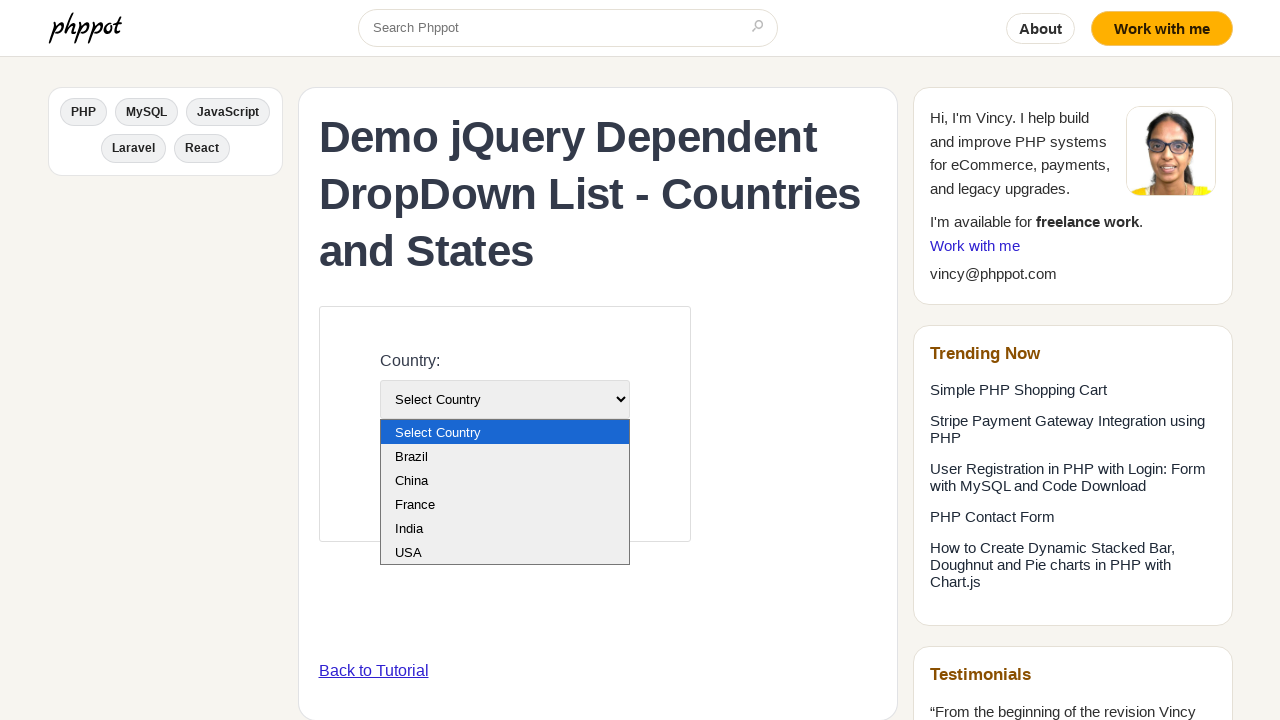

Selected 'USA' from country dropdown on #country-list
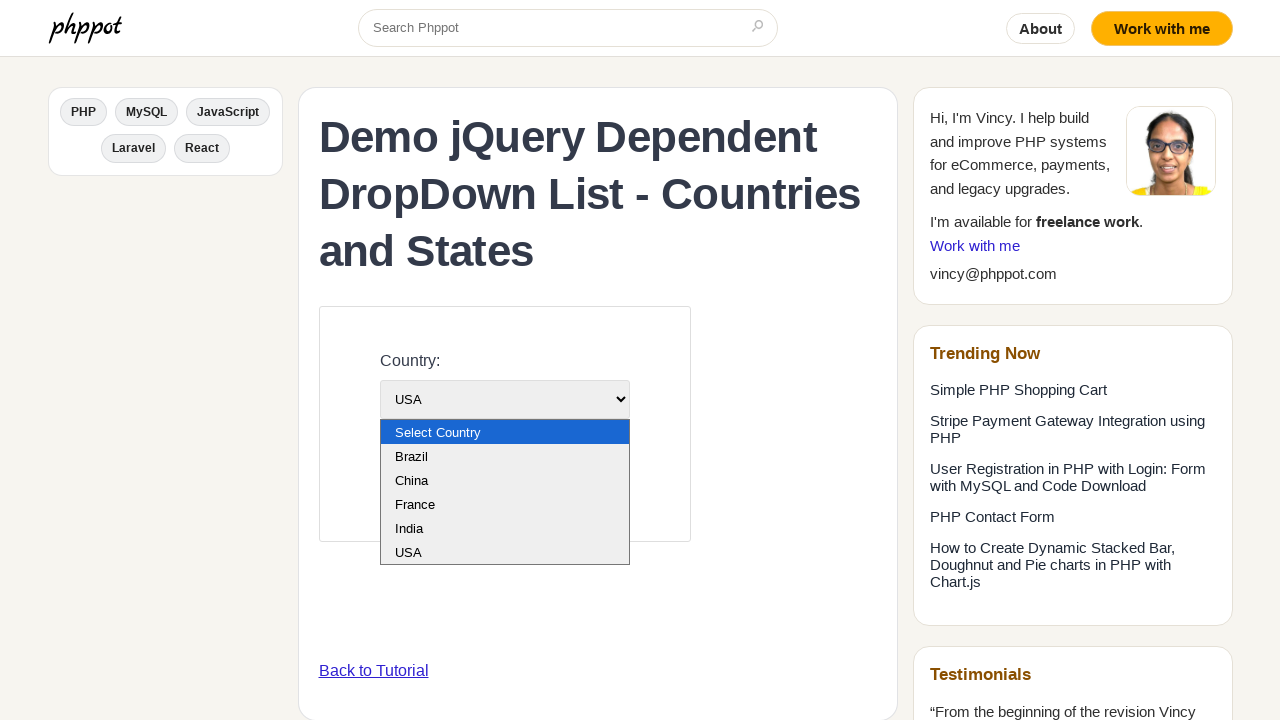

Waited 500ms for state dropdown to populate
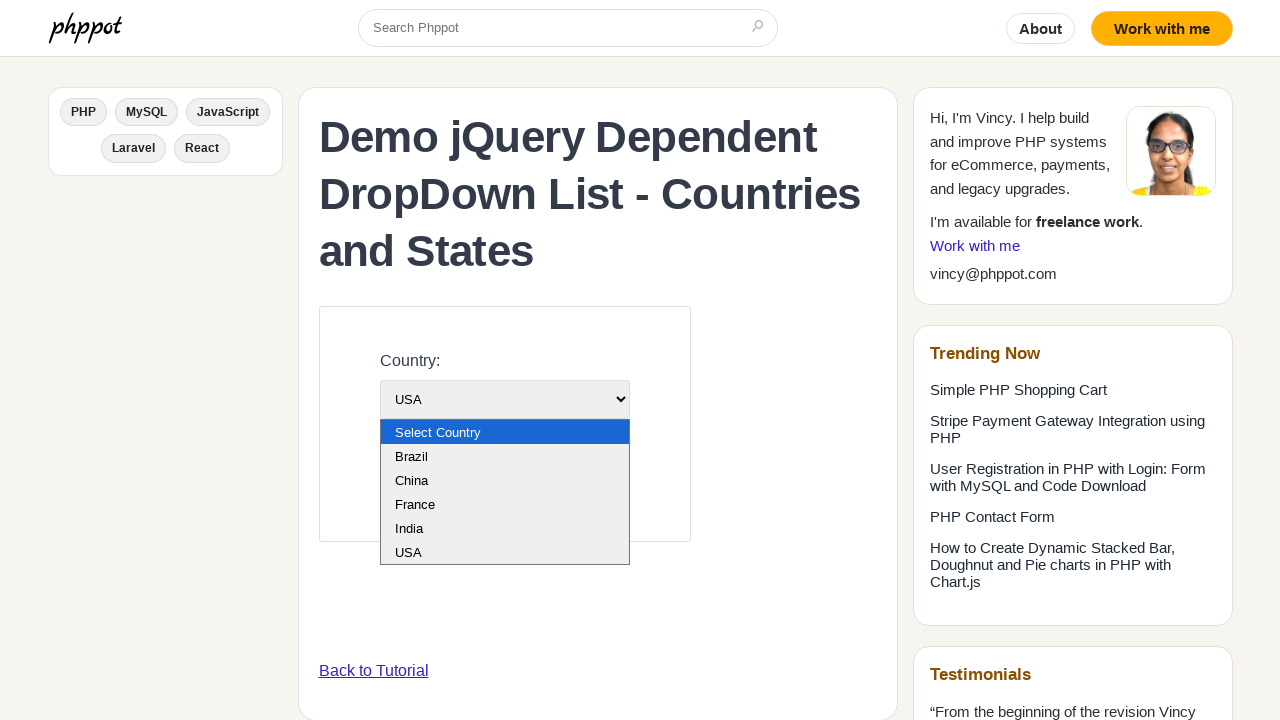

Clicked state dropdown to open it at (504, 486) on #state-list
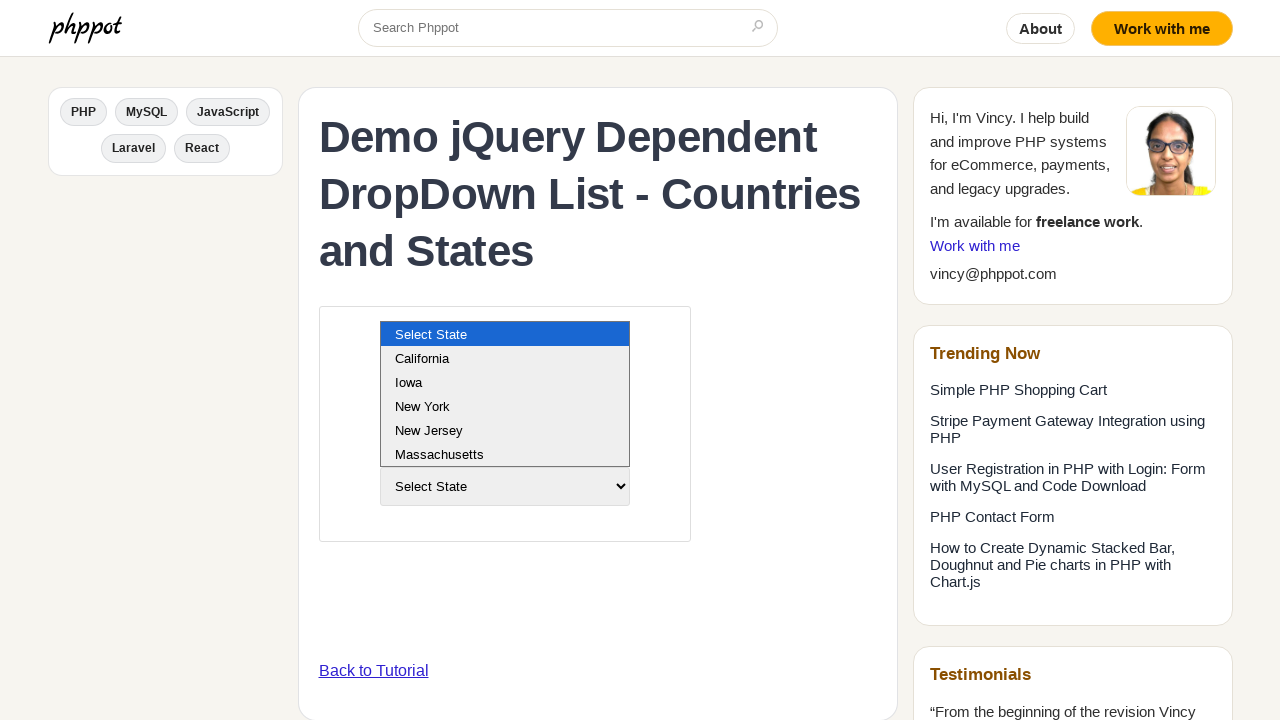

Selected 'New York' from state dropdown on #state-list
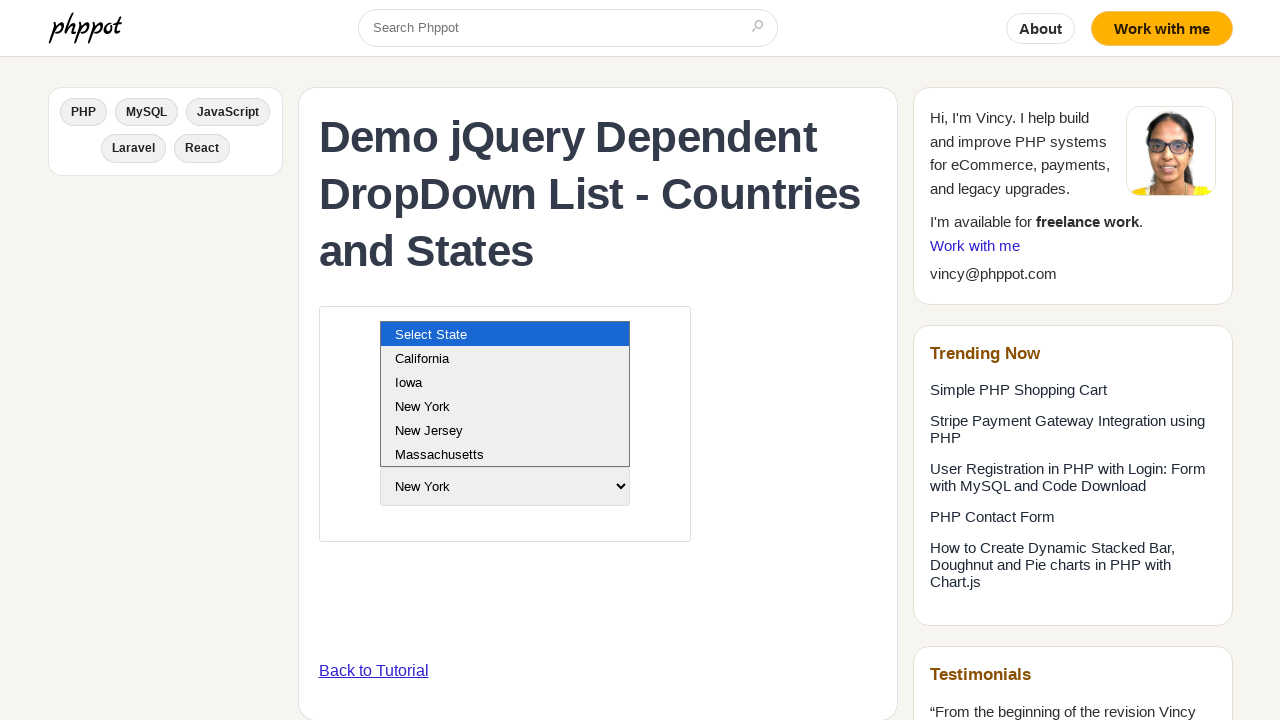

Selected country with value '5' from country dropdown on #country-list
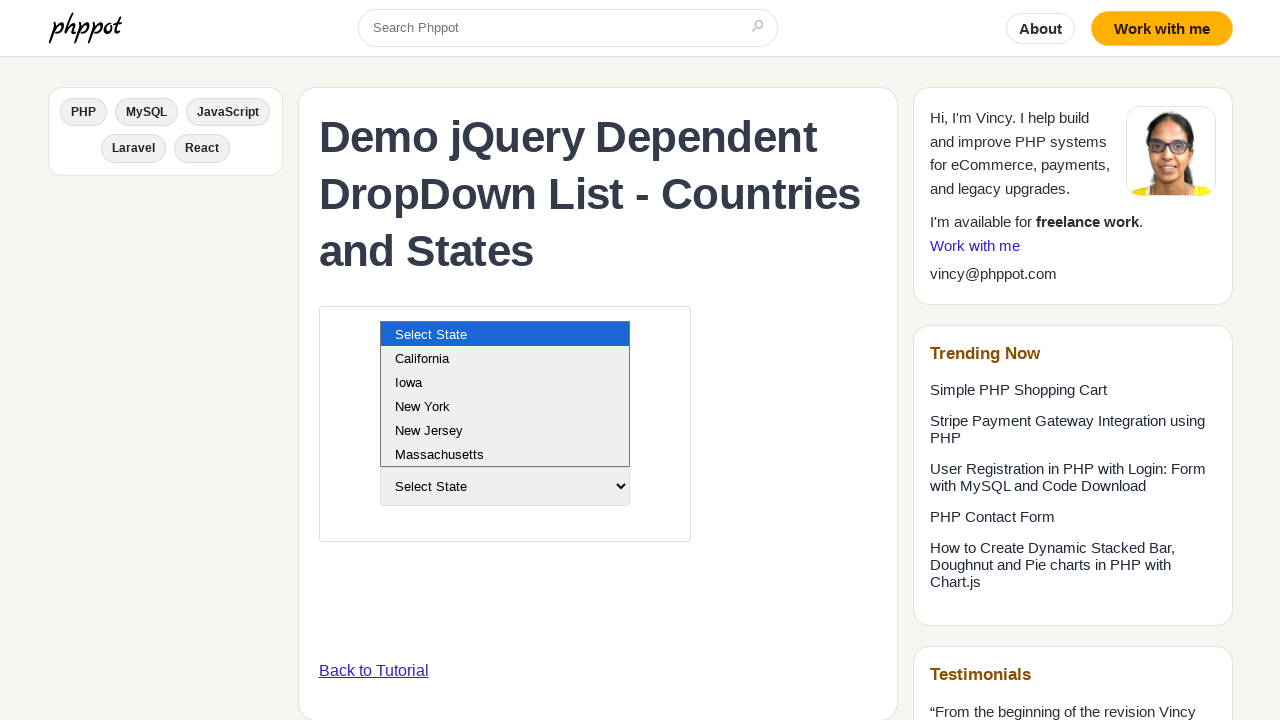

Waited 500ms for state dropdown to update based on new country selection
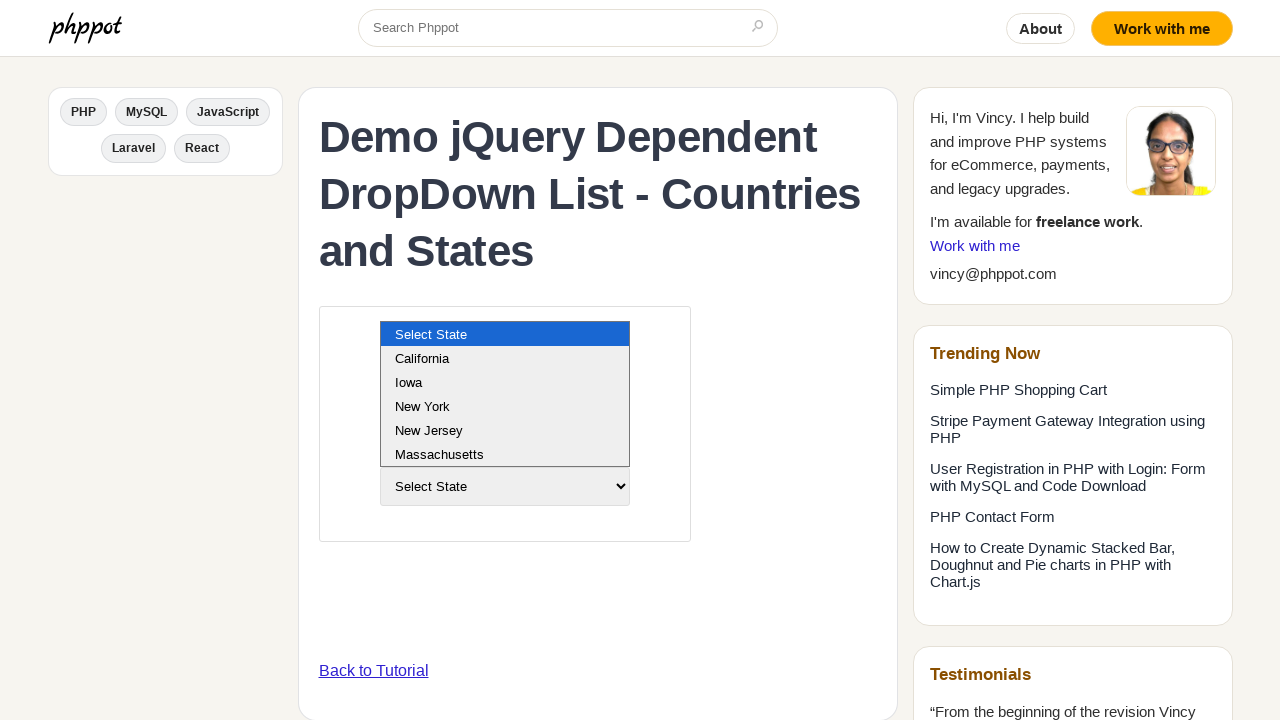

Selected 'Iowa' from state dropdown on #state-list
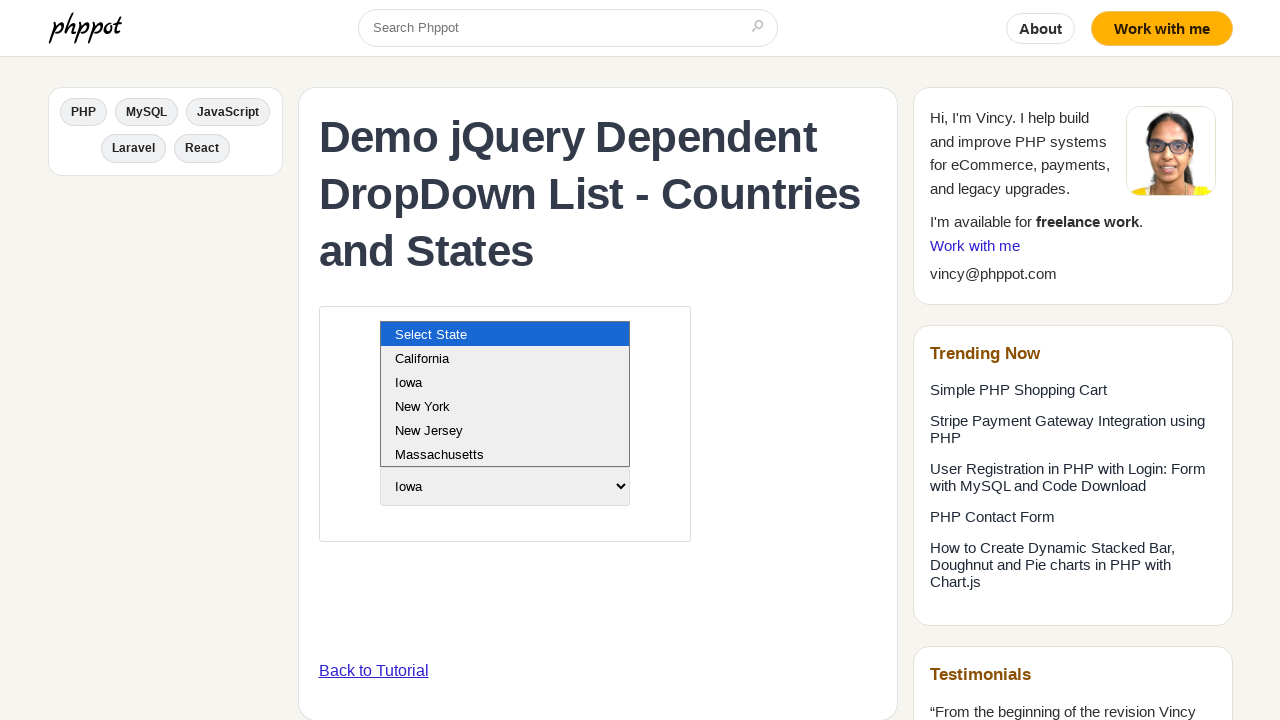

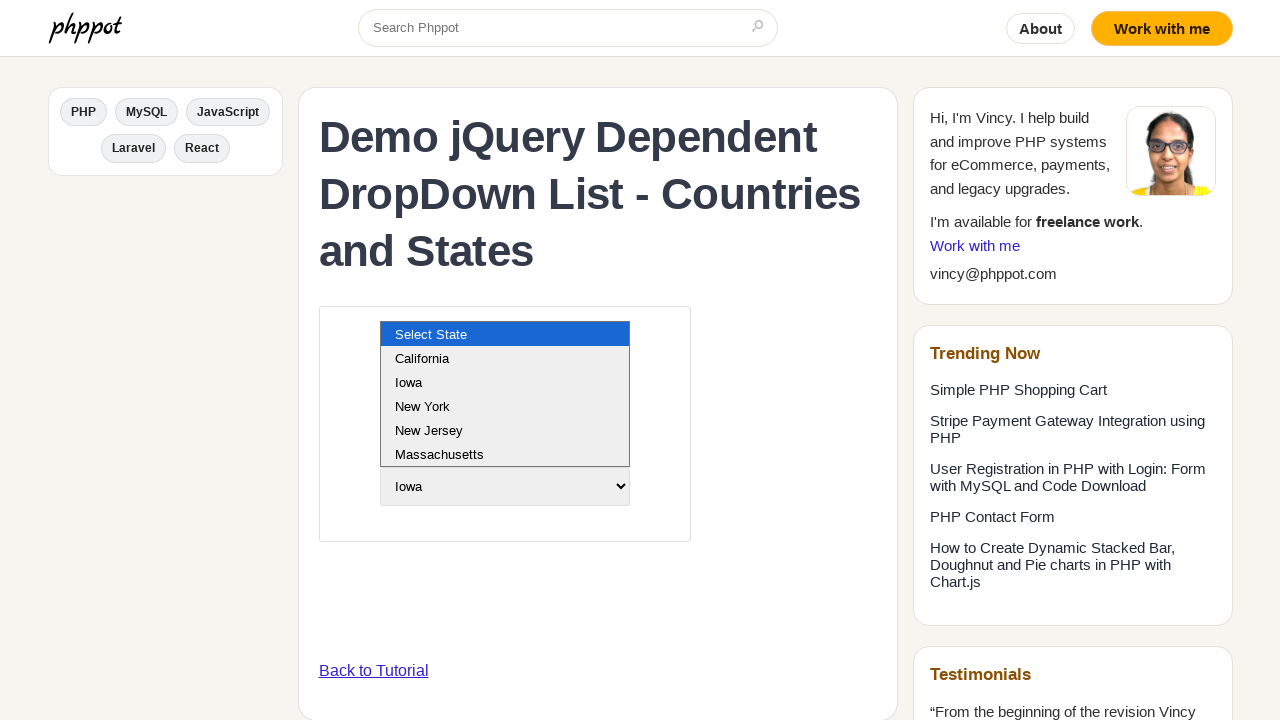